Tests text box form functionality by filling in full name, email, current address, and permanent address fields, then submitting the form

Starting URL: https://demoqa.com/text-box

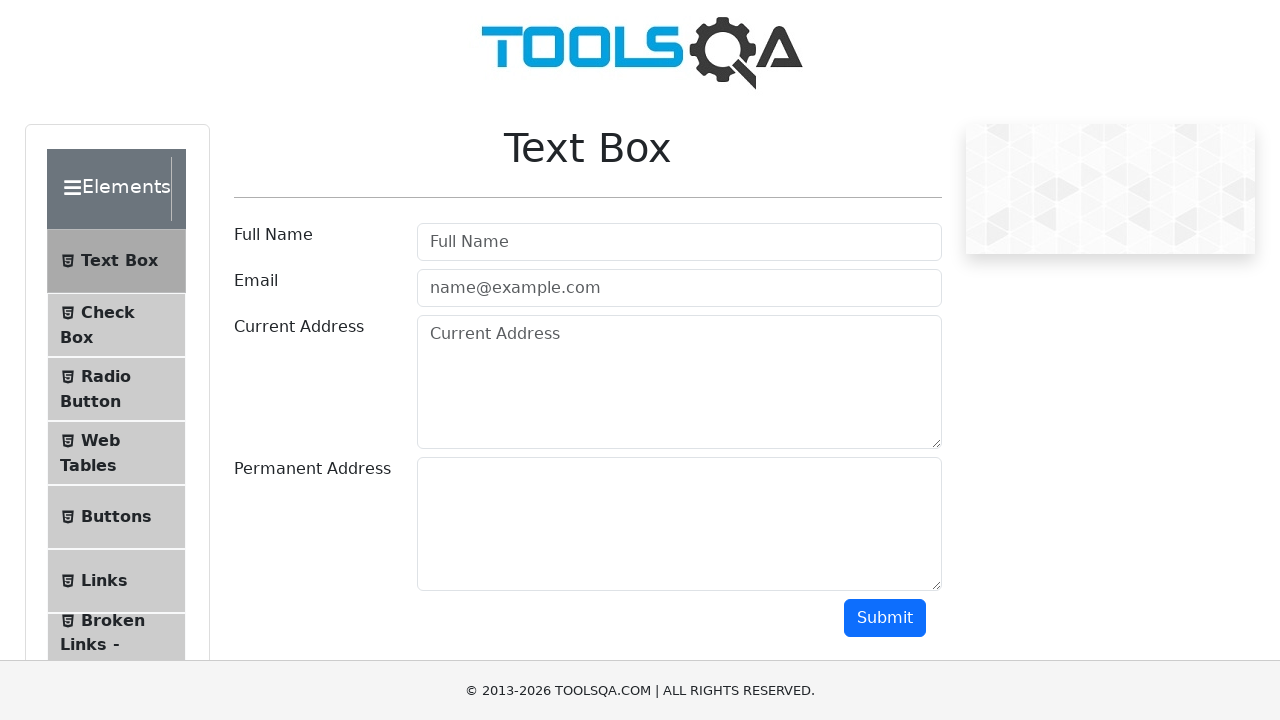

Filled full name field with 'Max' on #userName
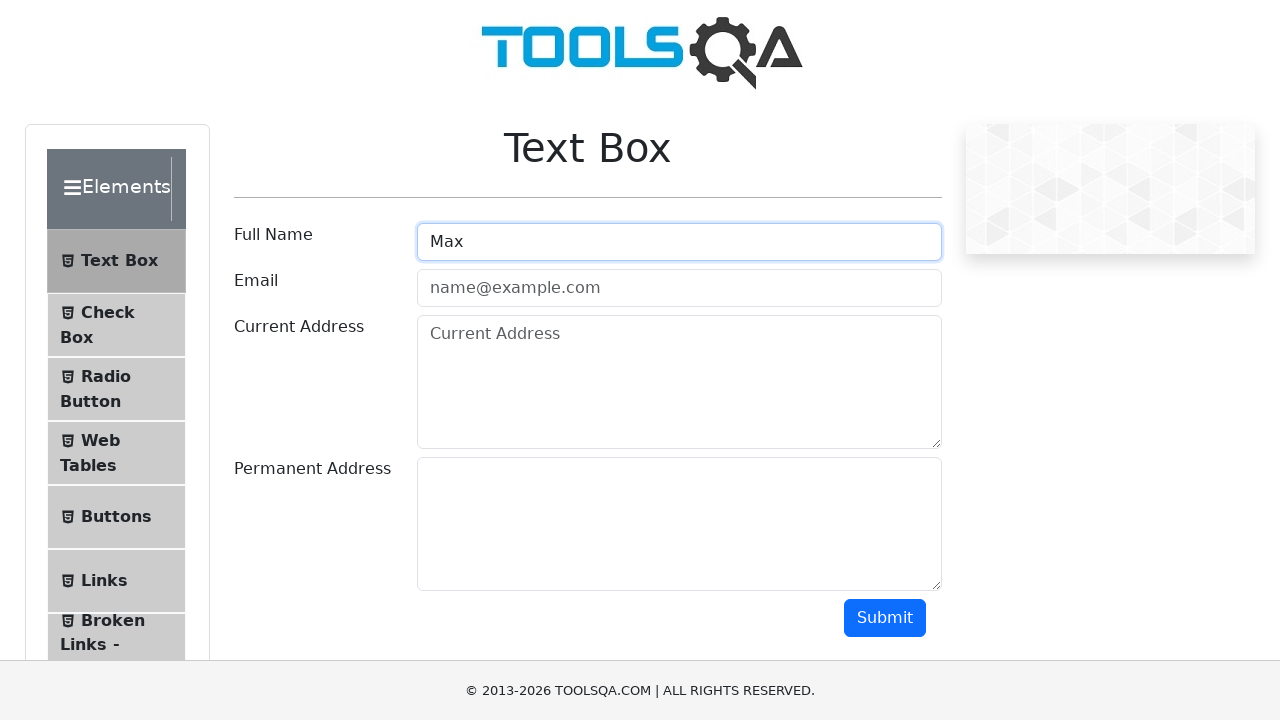

Filled email field with 'max@mail.ru' on #userEmail
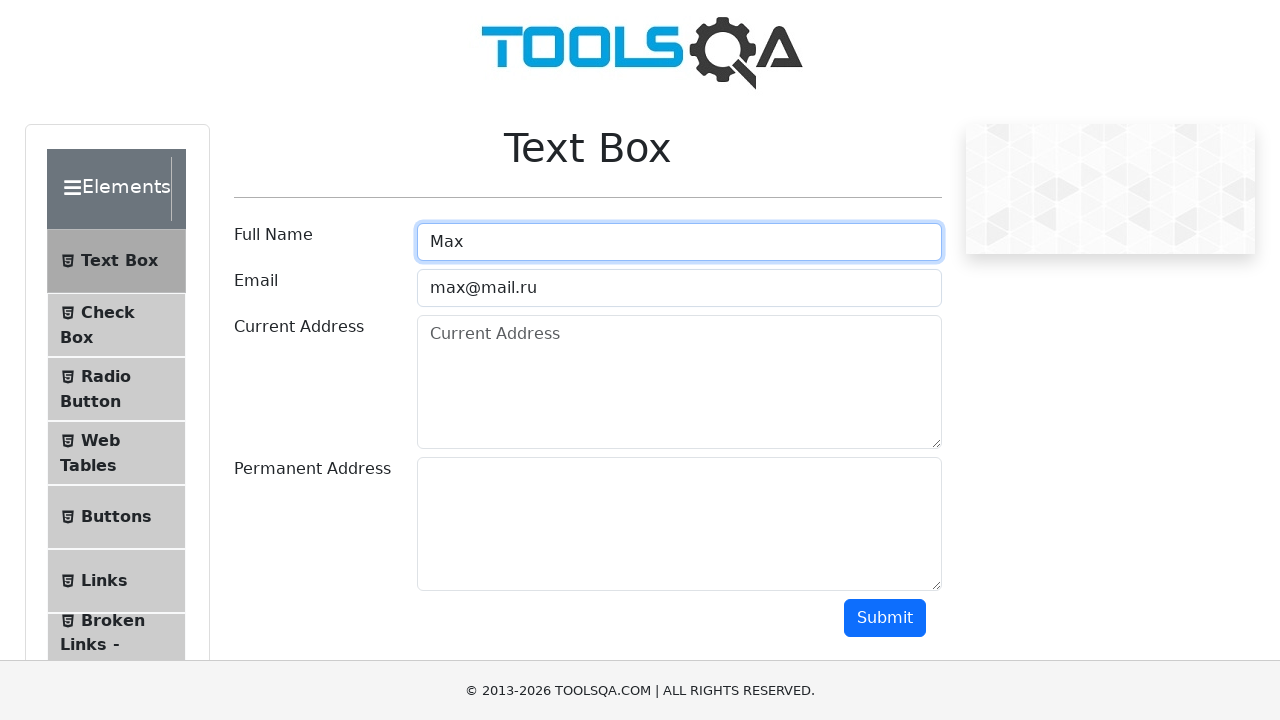

Filled current address field with 'Balti, Index:3120, Republic of Moldova, str. Alecu Ruso, ap. 36' on #currentAddress
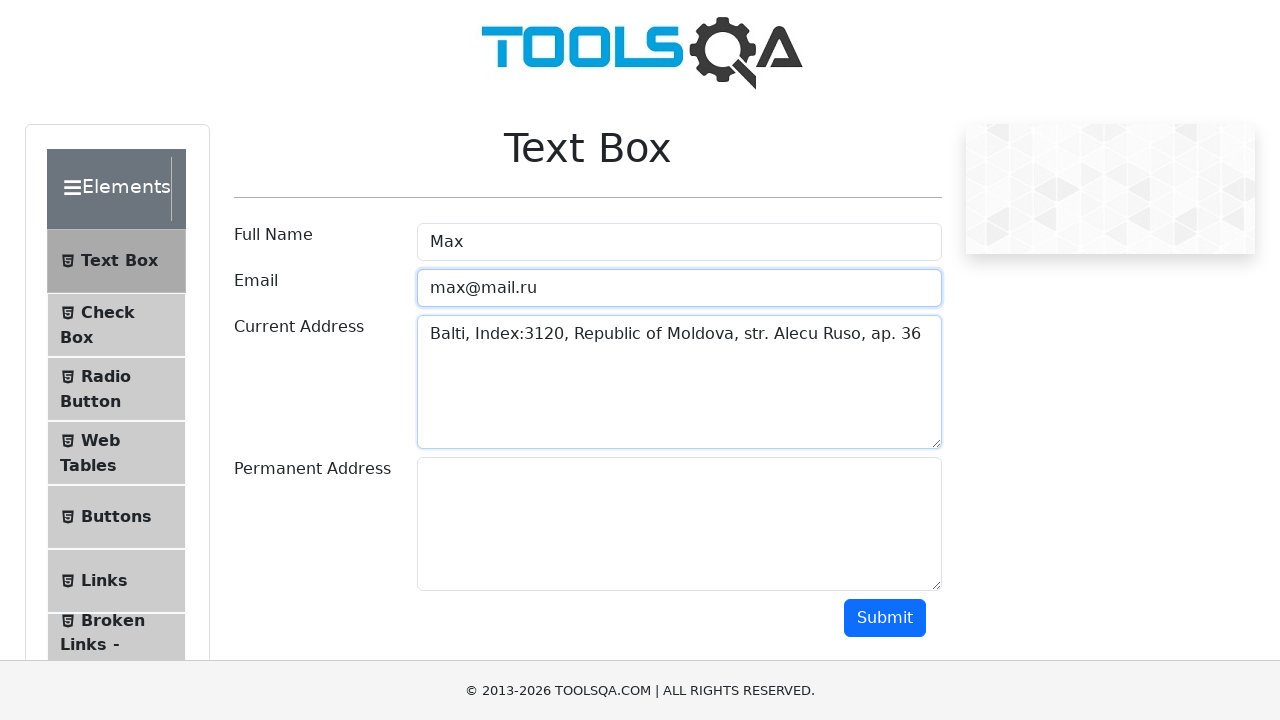

Filled permanent address field with 'Balti, Index:3120, Republic of Moldova, str. Alecu Ruso, ap. 36' on #permanentAddress
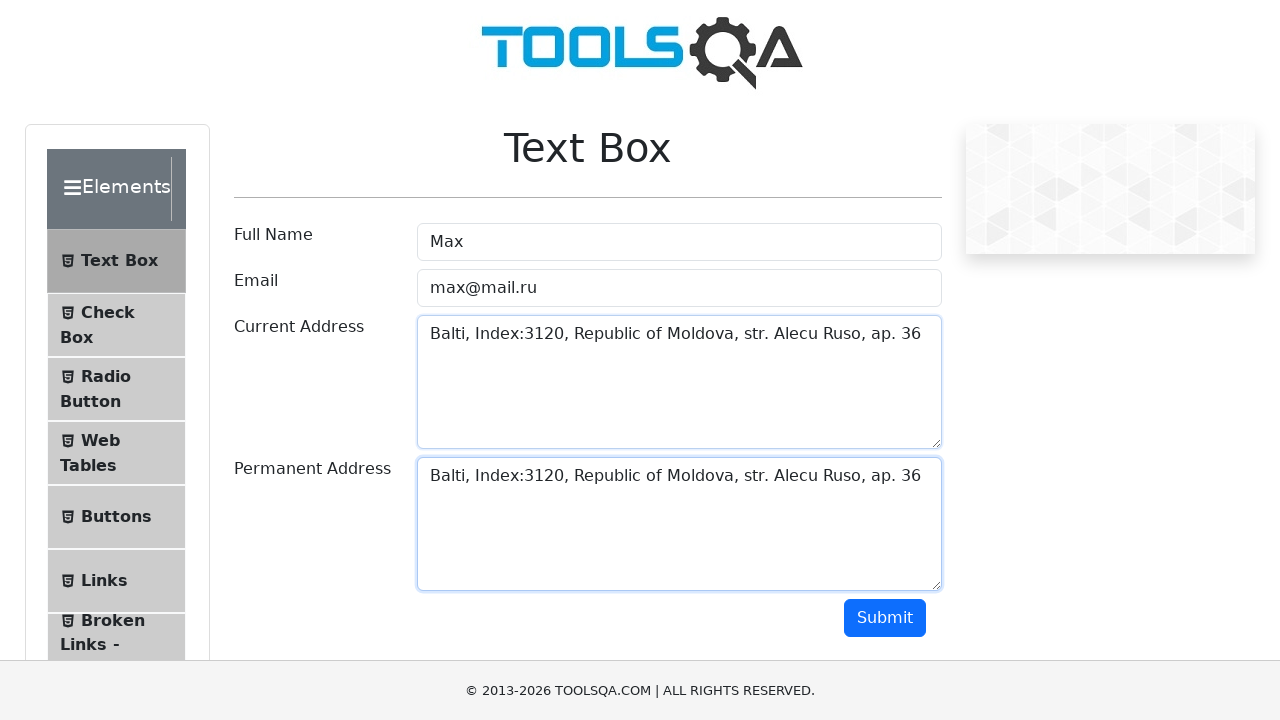

Scrolled submit button into view
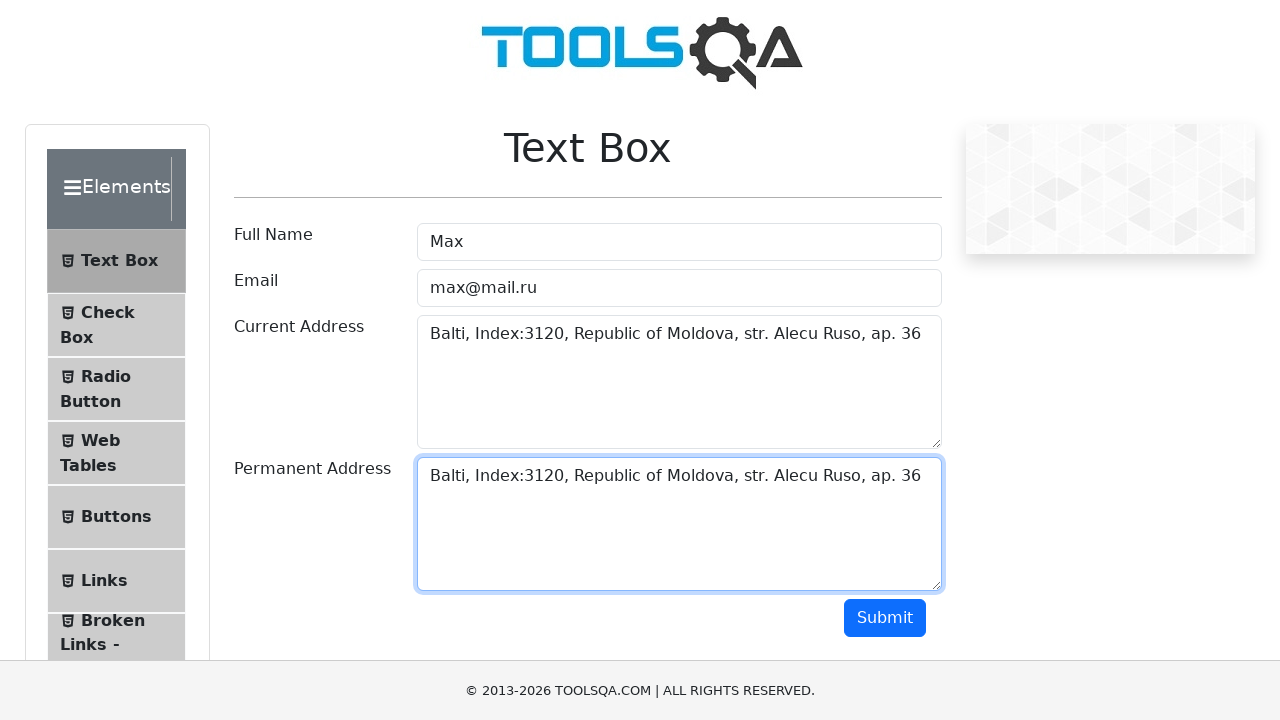

Clicked submit button to submit the form at (885, 618) on #submit
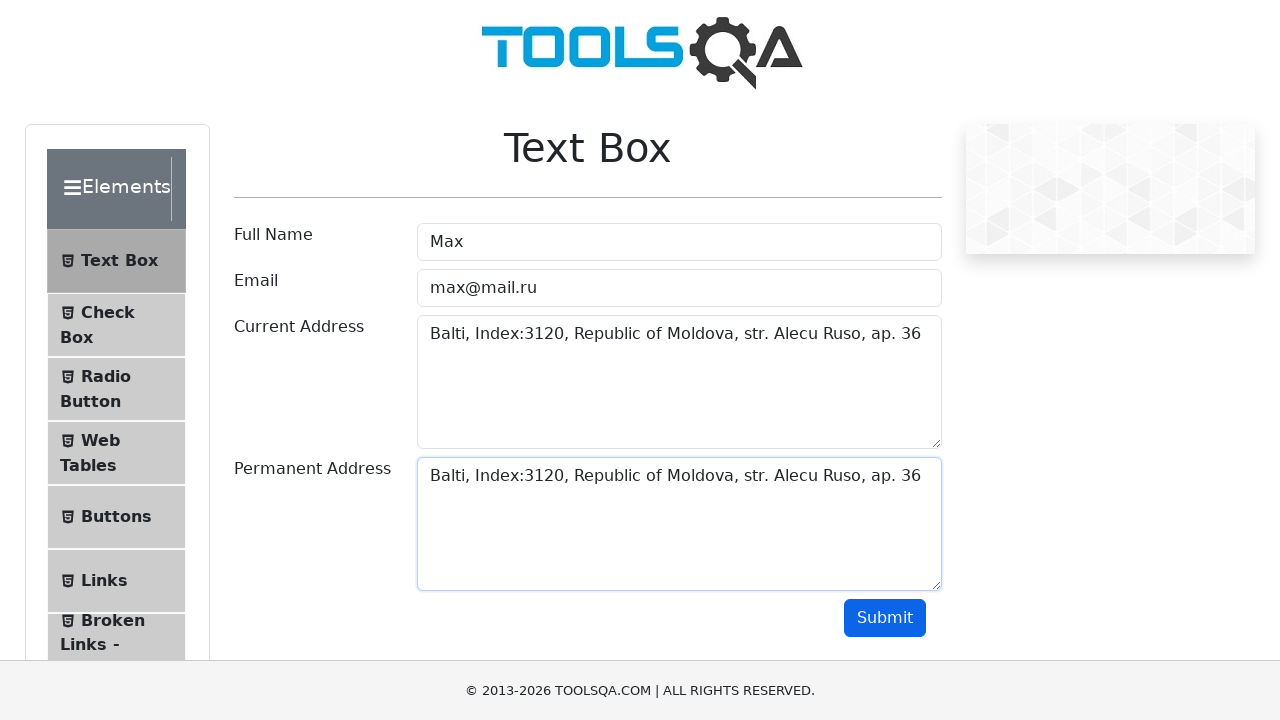

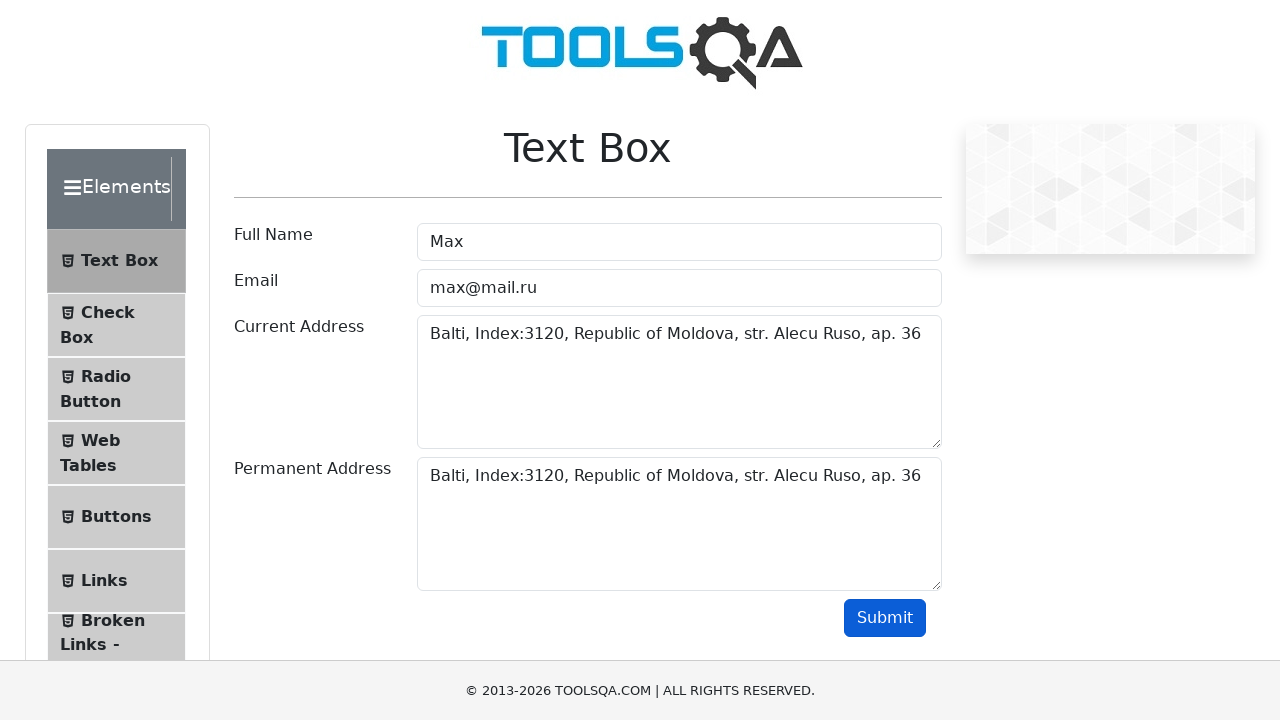